Tests the Add/Remove Elements functionality by clicking the Add Element button, verifying the Delete button appears, clicking Delete, and verifying the page title remains visible.

Starting URL: https://the-internet.herokuapp.com/add_remove_elements/

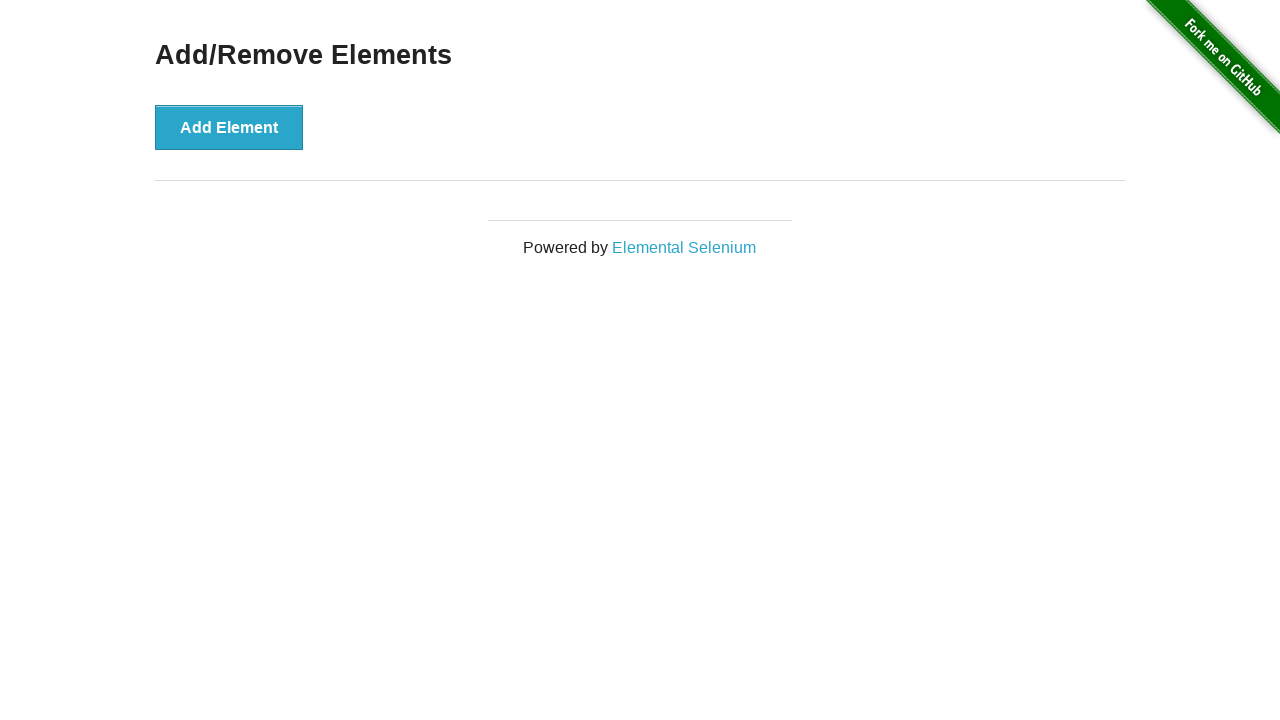

Clicked the 'Add Element' button at (229, 127) on xpath=//*[text()='Add Element']
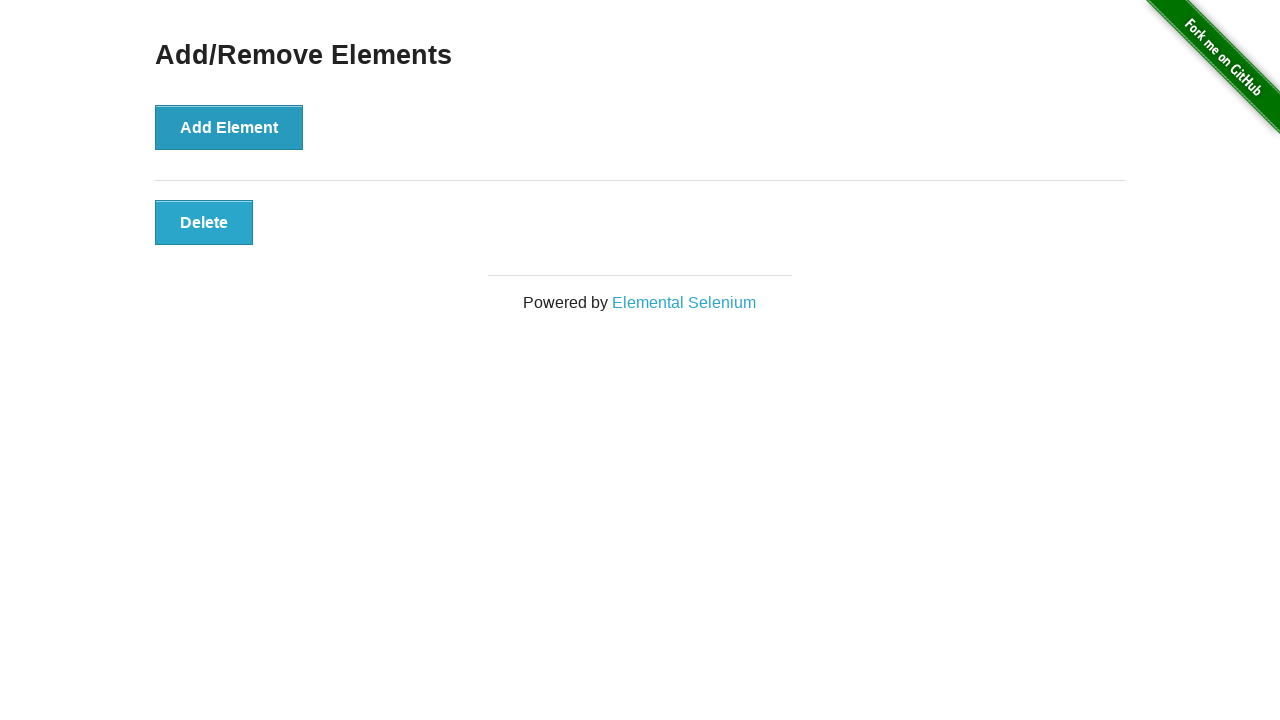

Delete button appeared and is visible
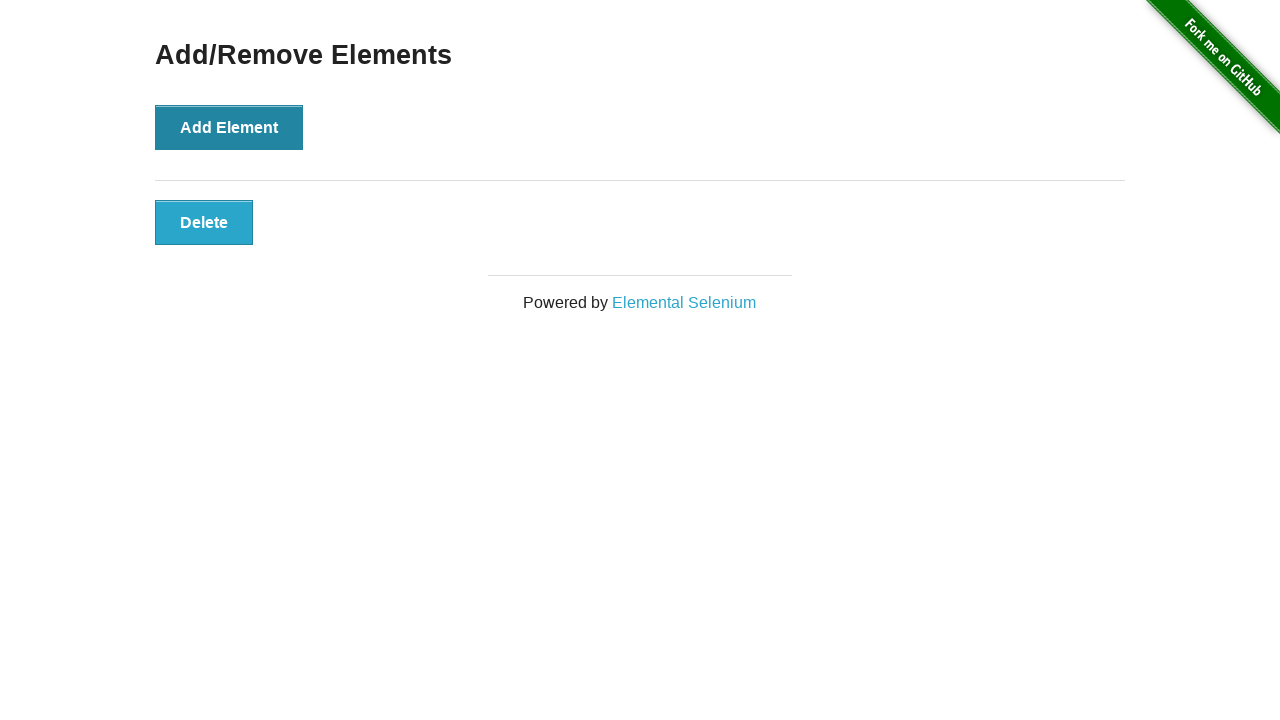

Clicked the Delete button at (204, 222) on xpath=//*[text()='Delete']
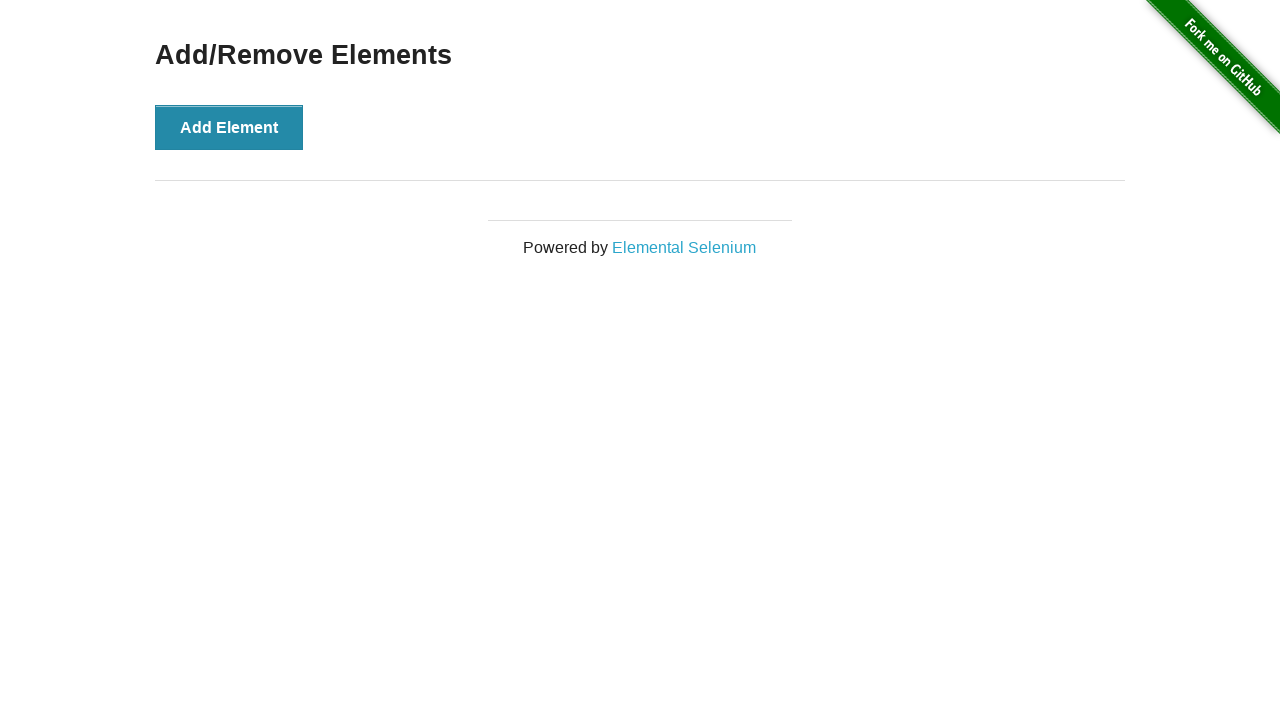

Verified 'Add/Remove Elements' heading is still visible
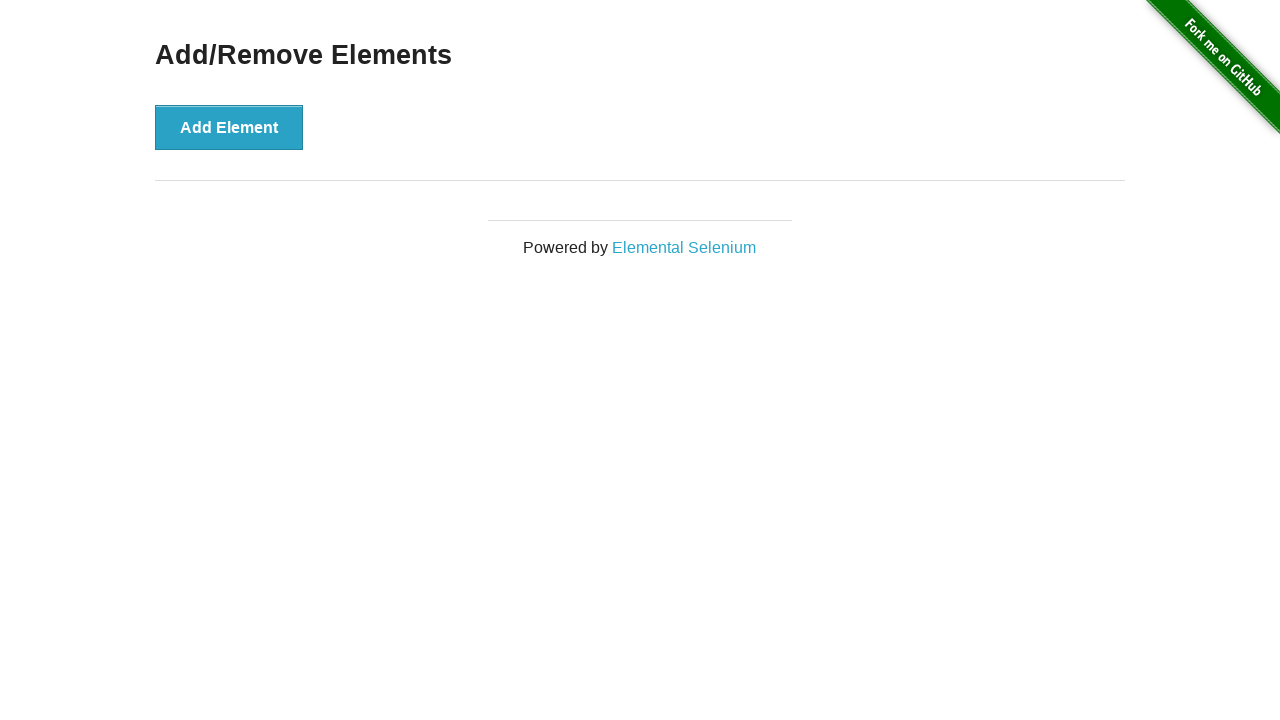

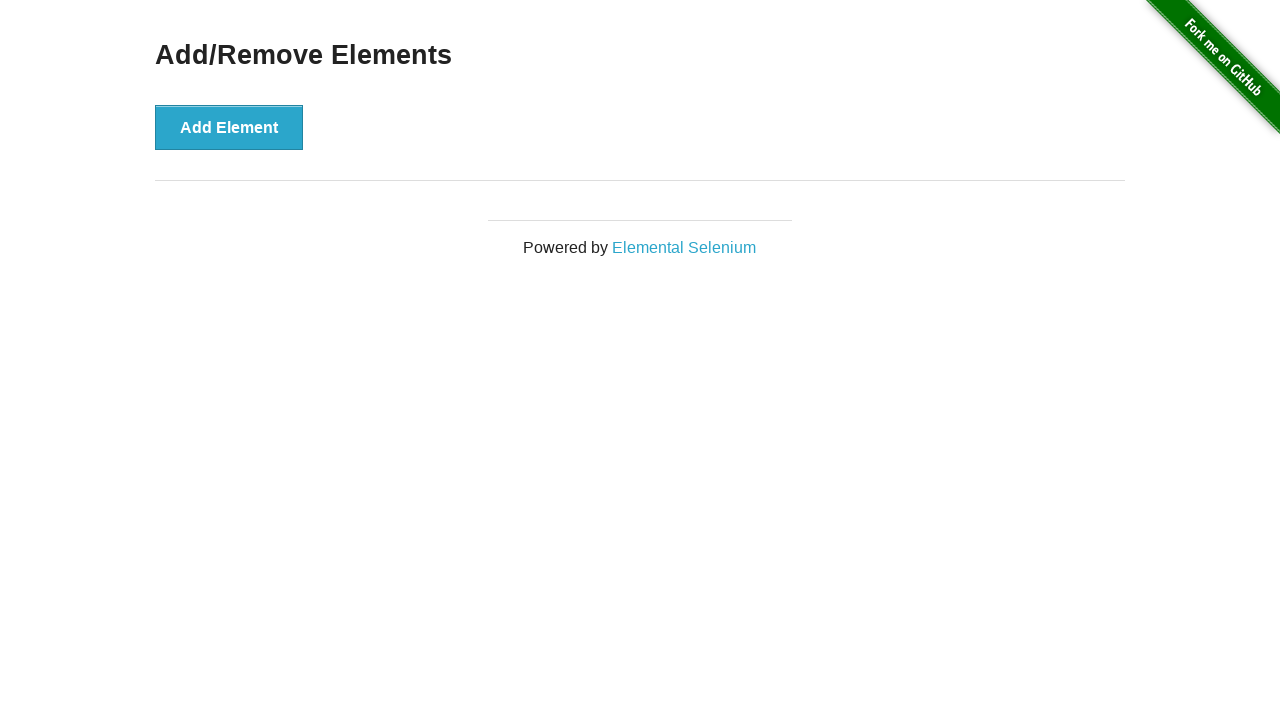